Navigates to a sitemap XML page and clicks on a specific link to test navigation functionality

Starting URL: https://www.getcalley.com/page-sitemap.xml

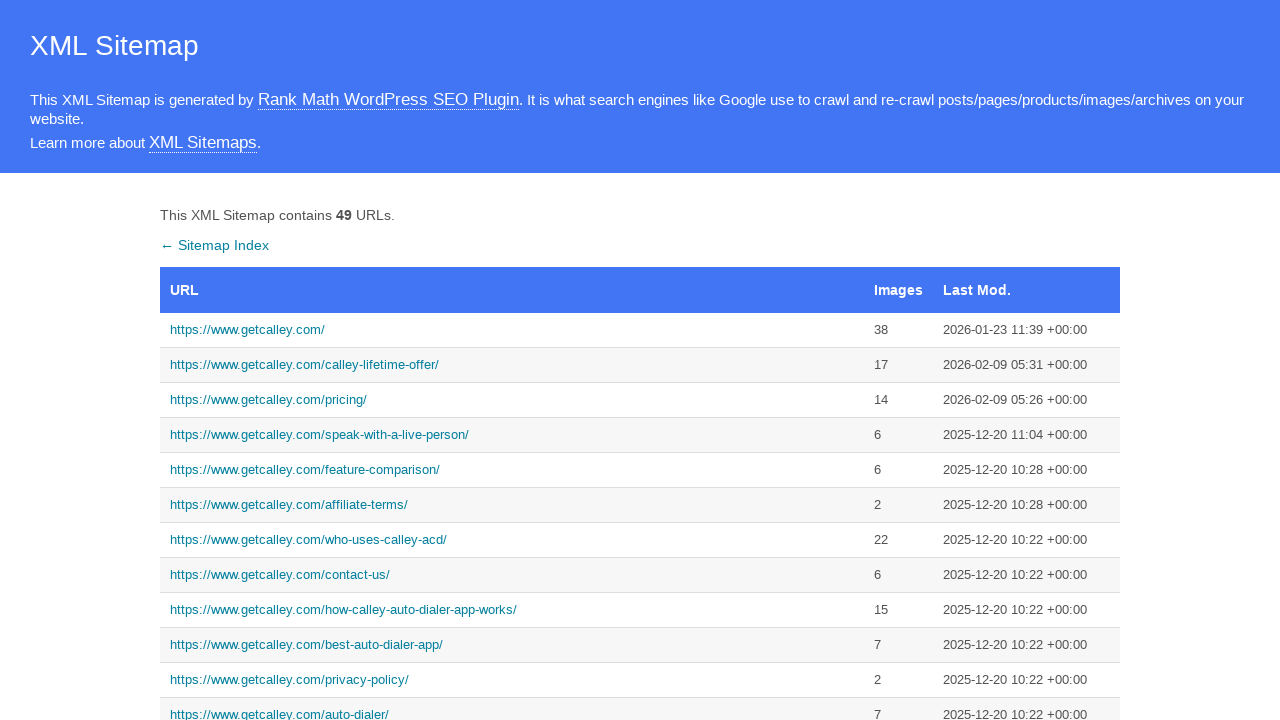

Navigated to sitemap XML page
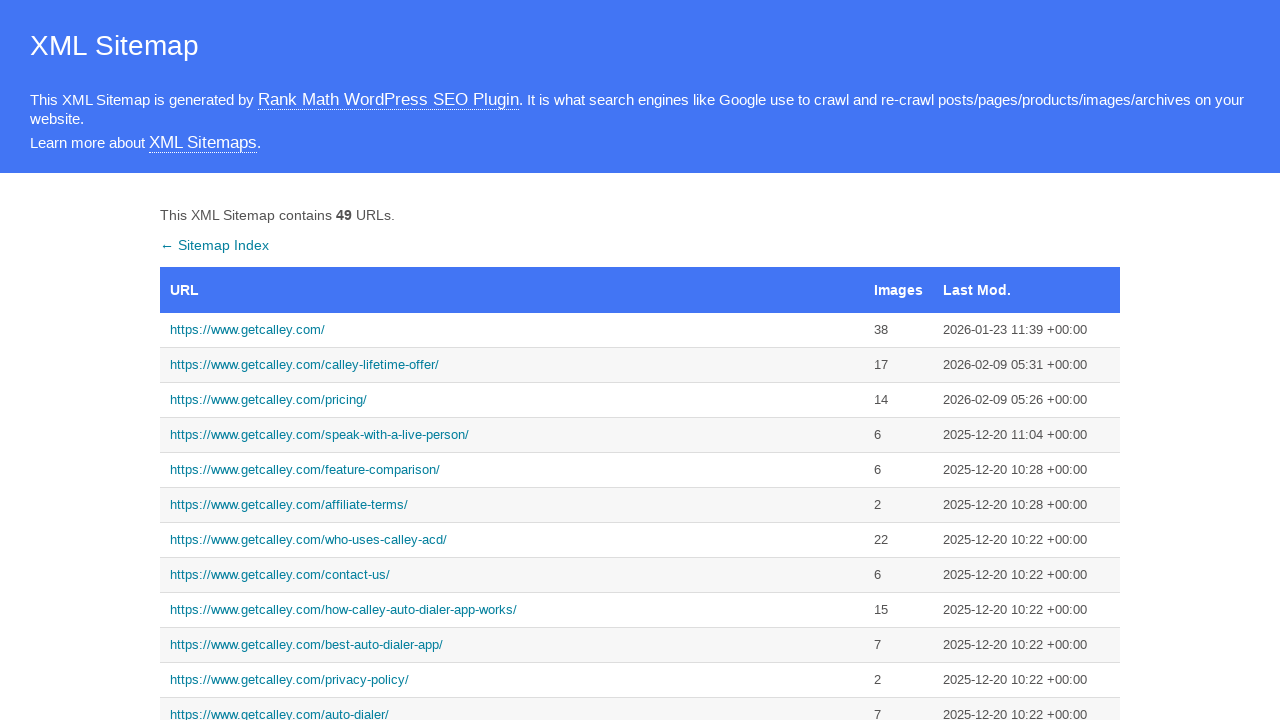

Clicked on 'calley-call-from-browser' link in sitemap at (512, 360) on a[href='https://www.getcalley.com/calley-call-from-browser/']
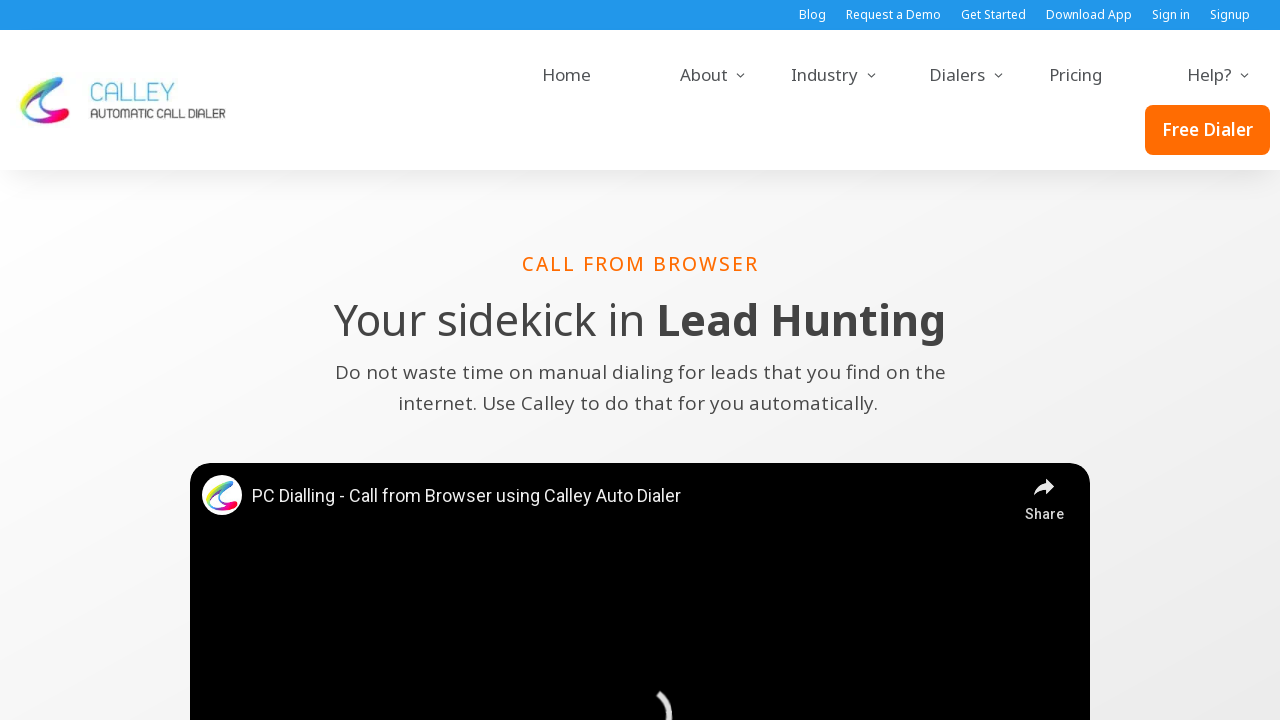

Page loaded and network idle
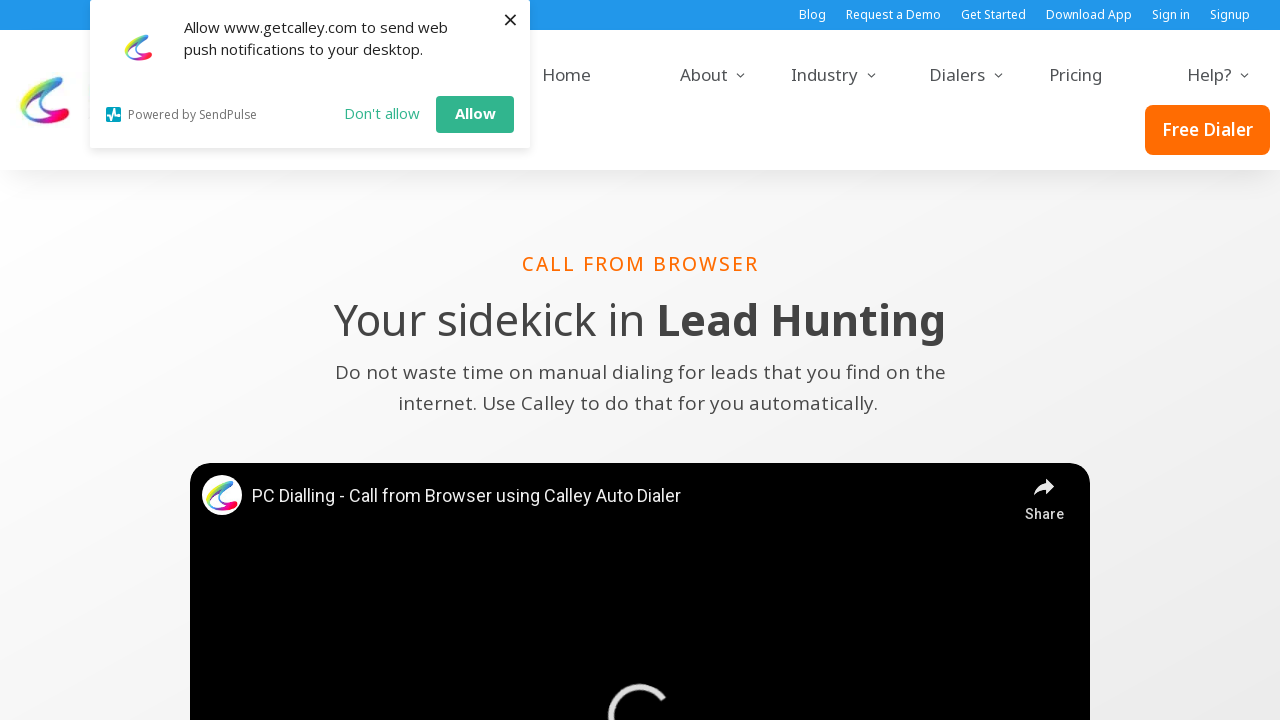

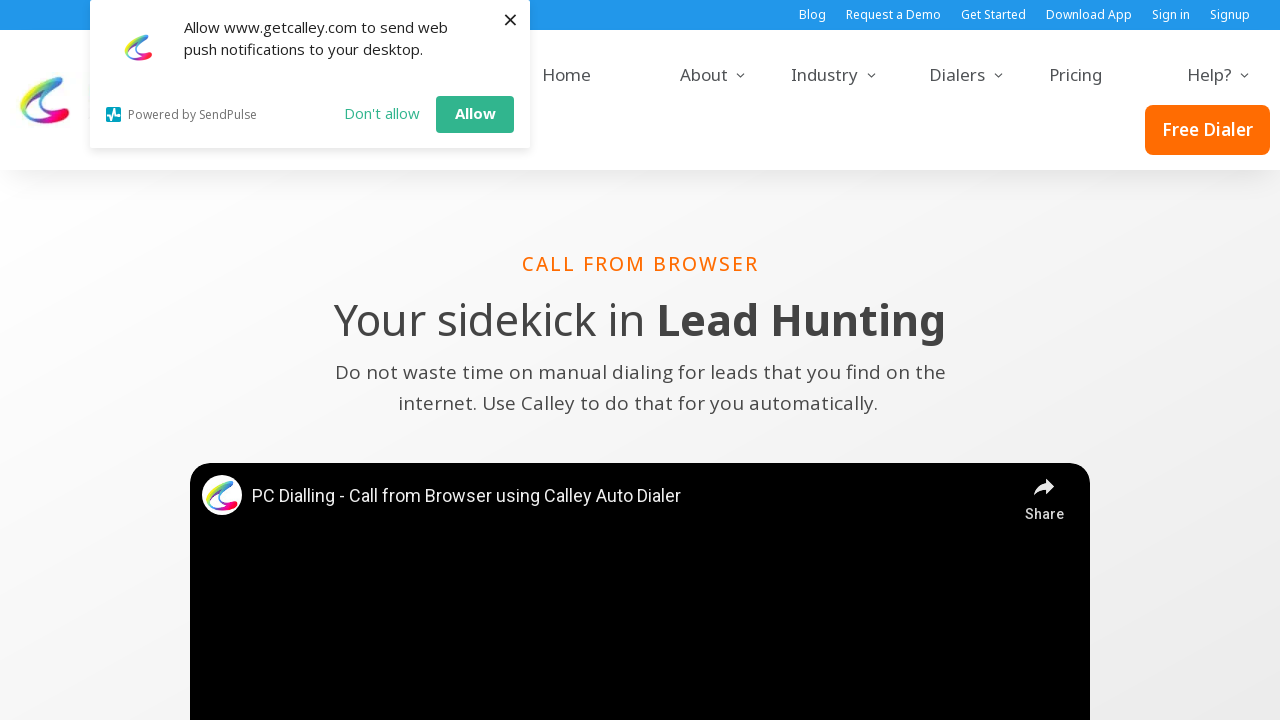